Navigates to the jQuery UI datepicker demo page and switches to the iframe containing the datepicker widget to interact with it.

Starting URL: https://jqueryui.com/datepicker/

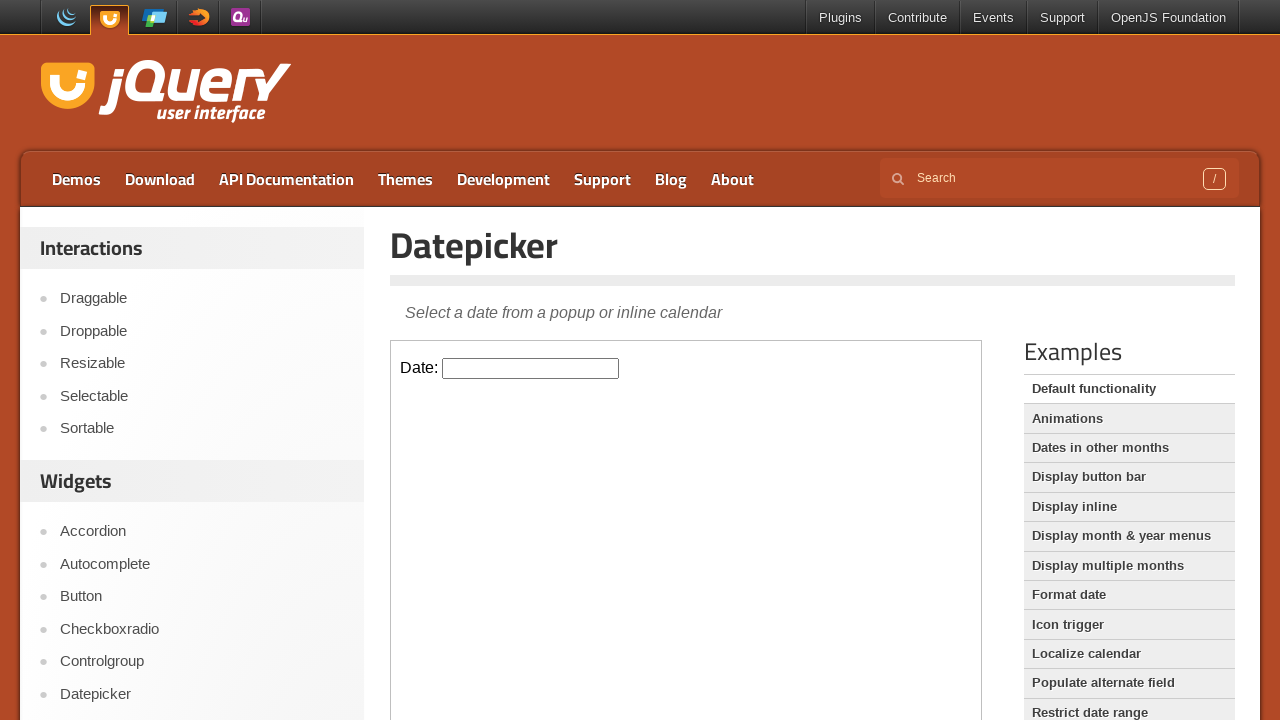

Located the datepicker demo iframe
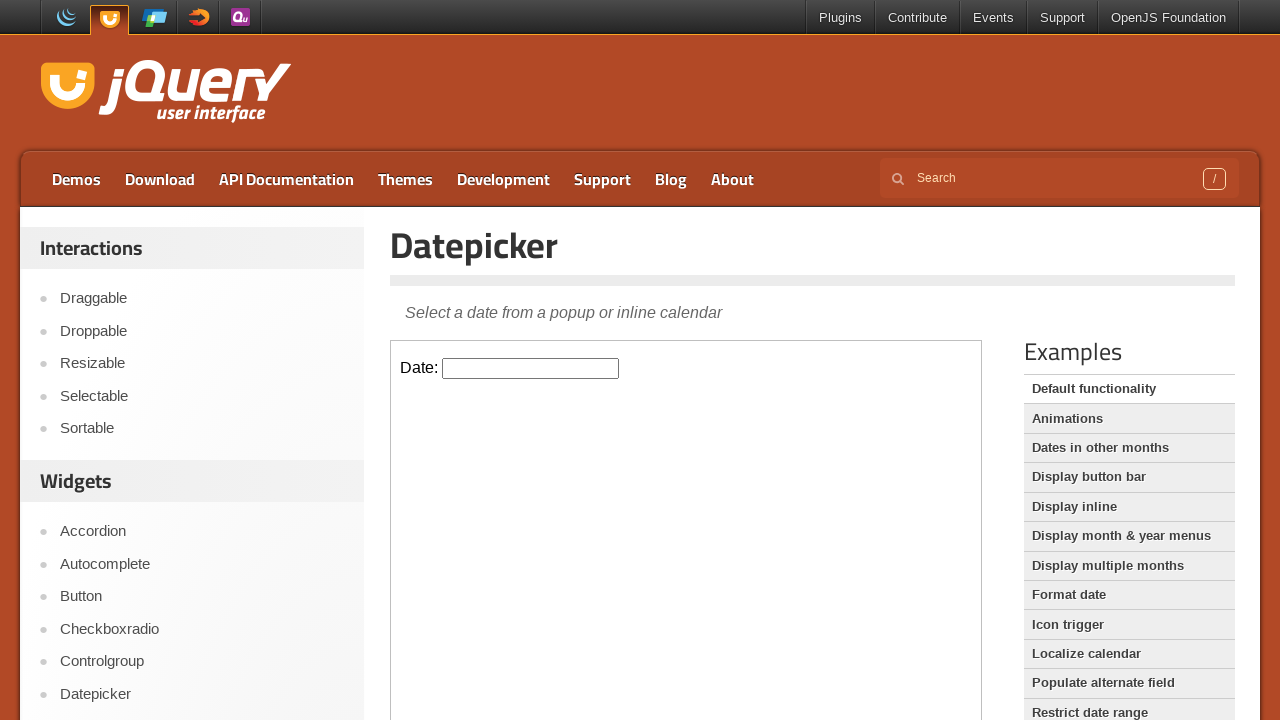

Datepicker input field is visible within the iframe
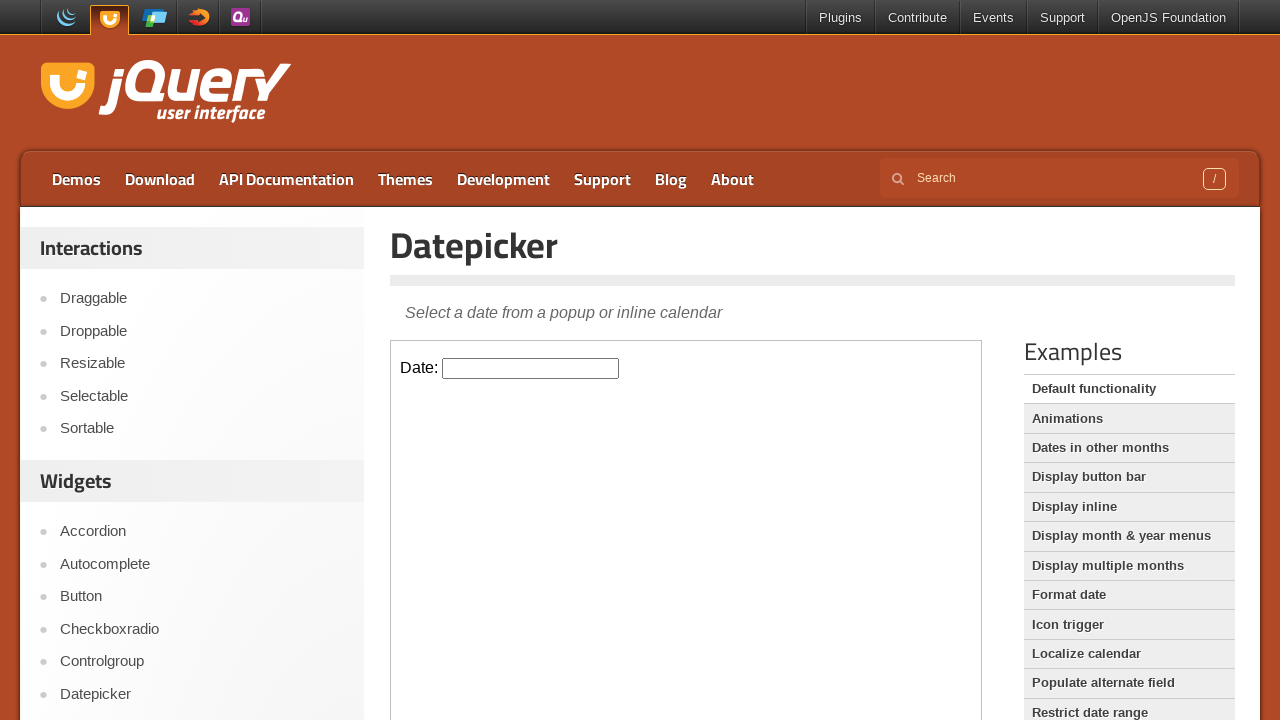

Clicked on the datepicker input field to open calendar at (531, 368) on iframe.demo-frame >> nth=0 >> internal:control=enter-frame >> #datepicker
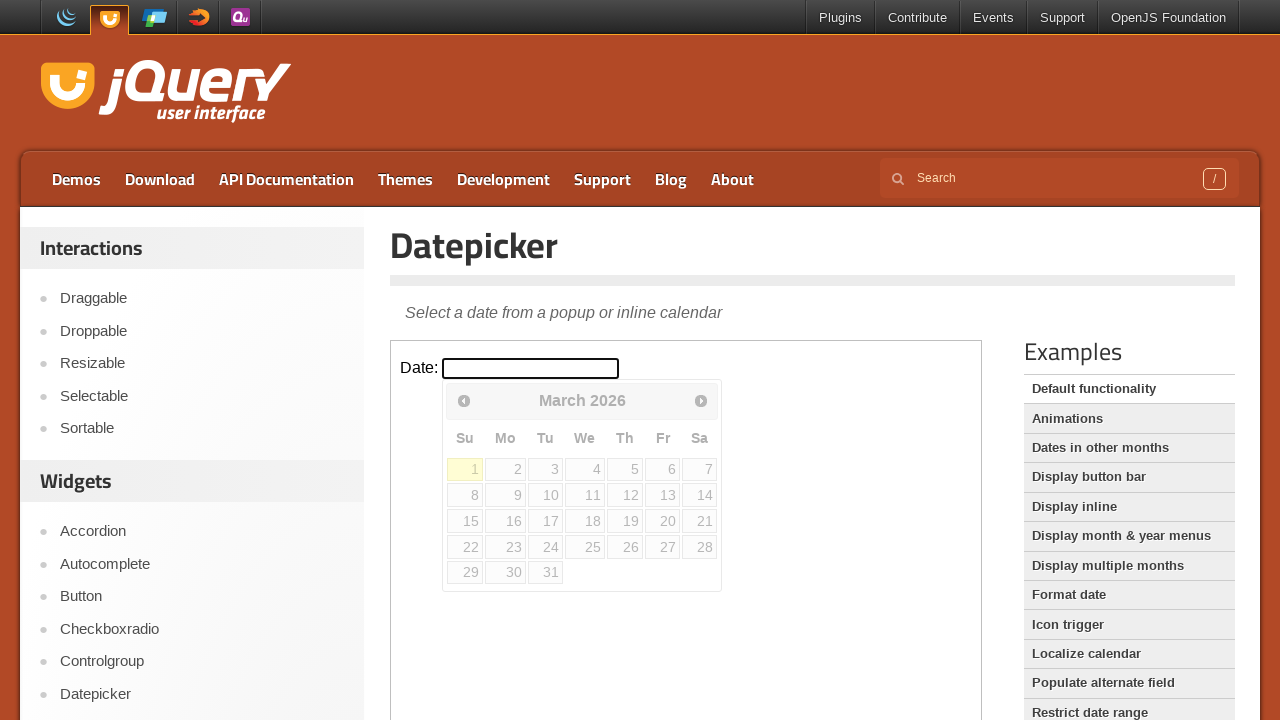

Calendar widget appeared on the page
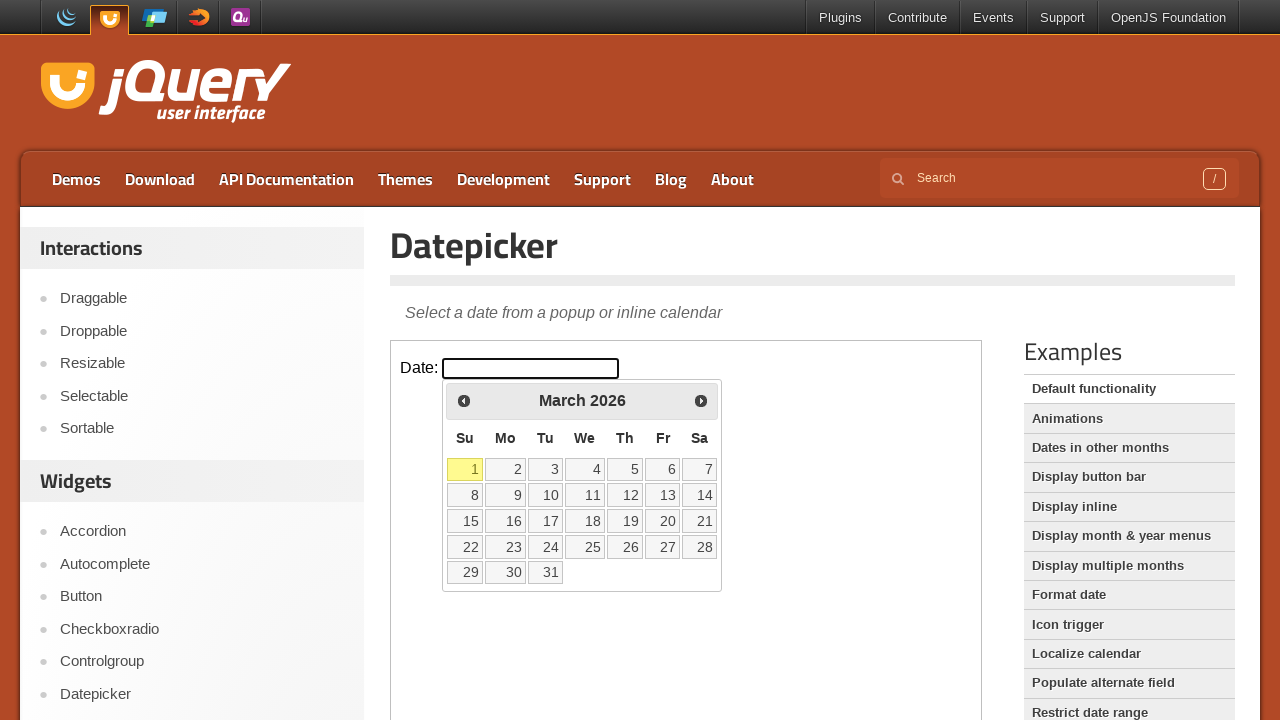

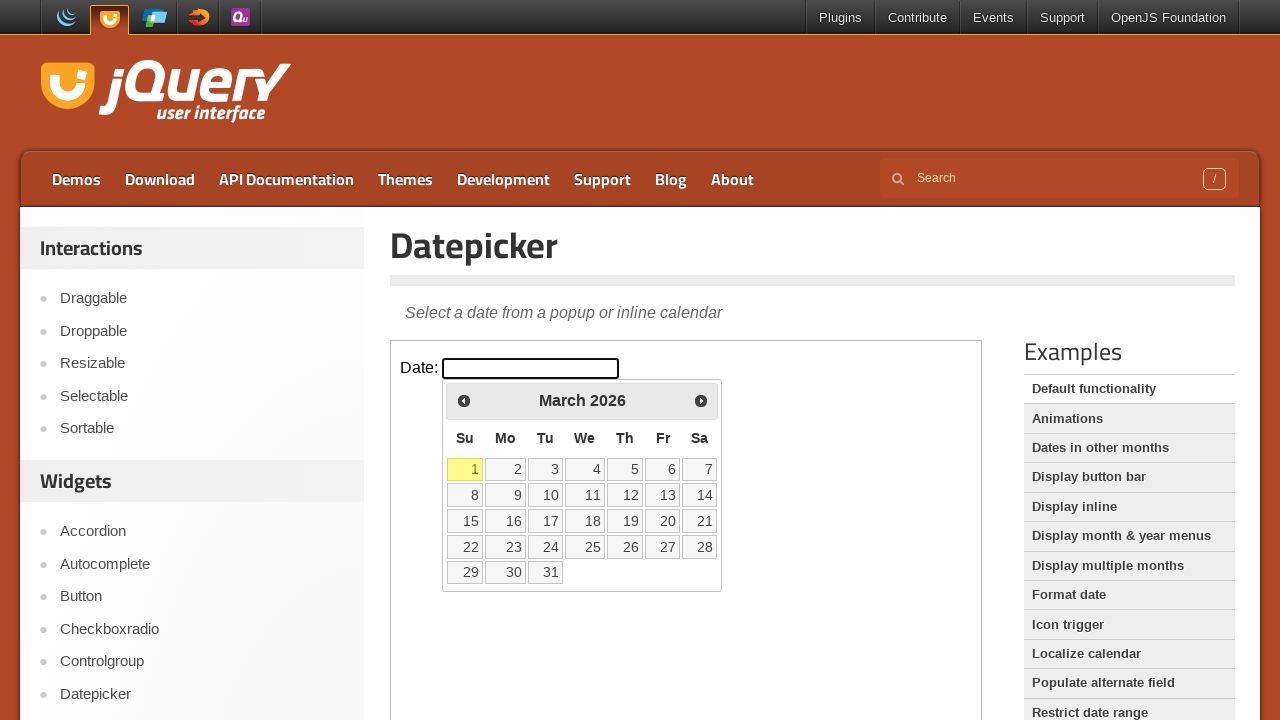